Navigates to Flipkart homepage and retrieves the page title

Starting URL: https://www.flipkart.com

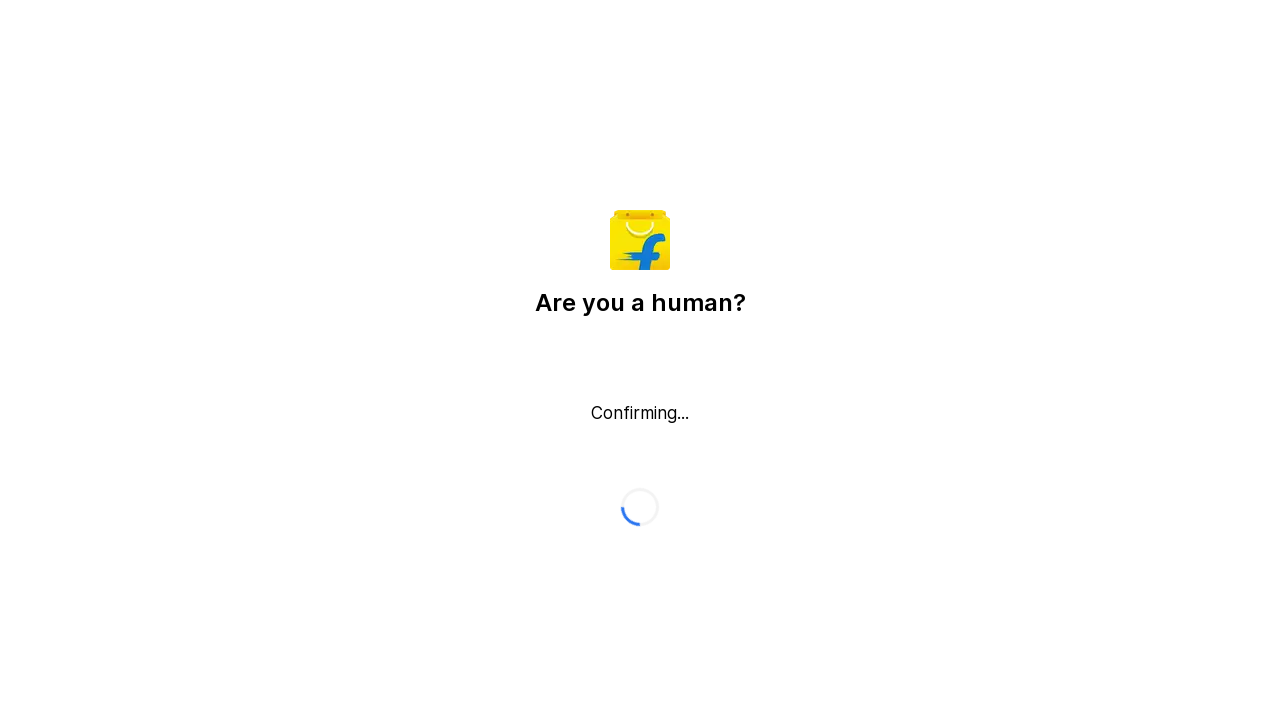

Waited for Flipkart homepage to load (domcontentloaded)
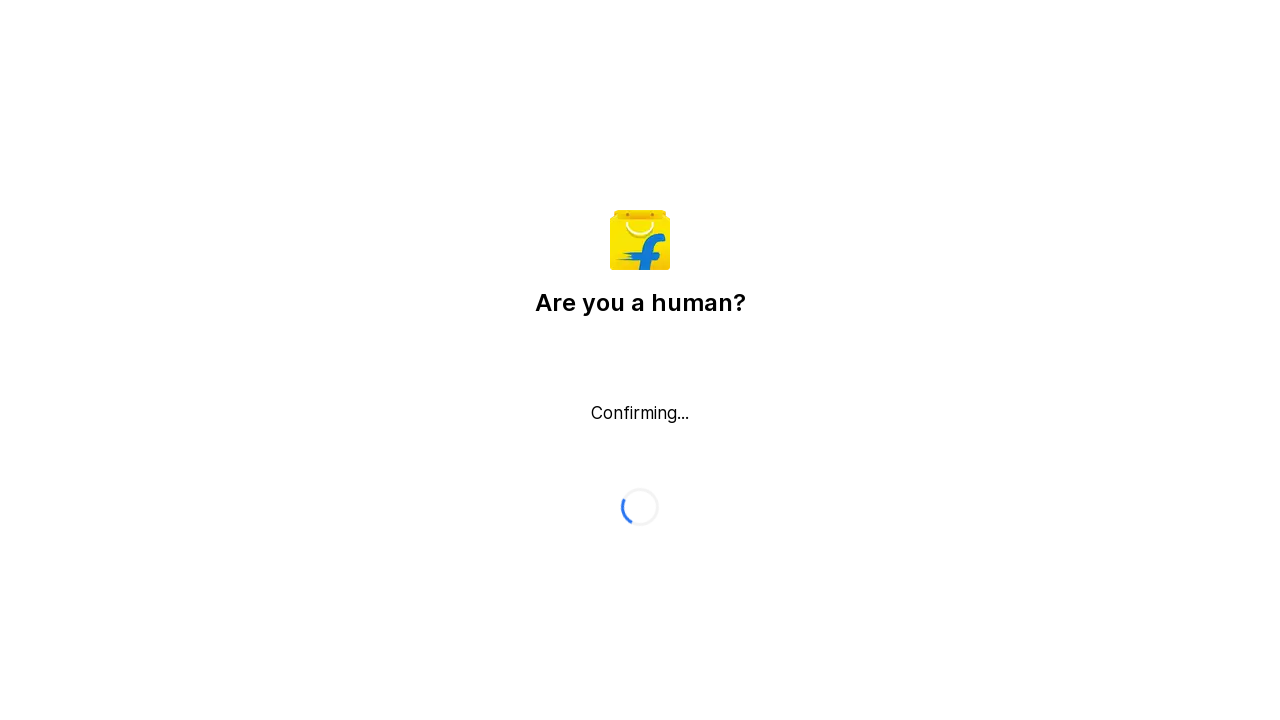

Retrieved page title: Flipkart reCAPTCHA
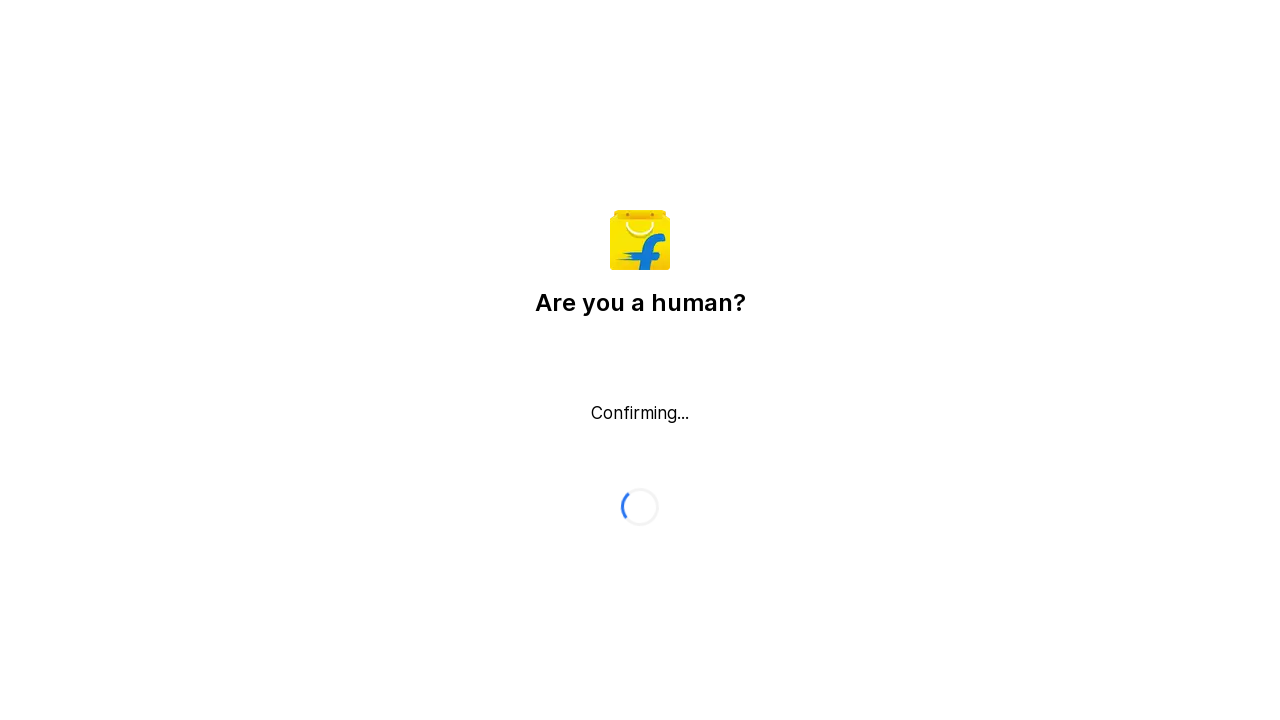

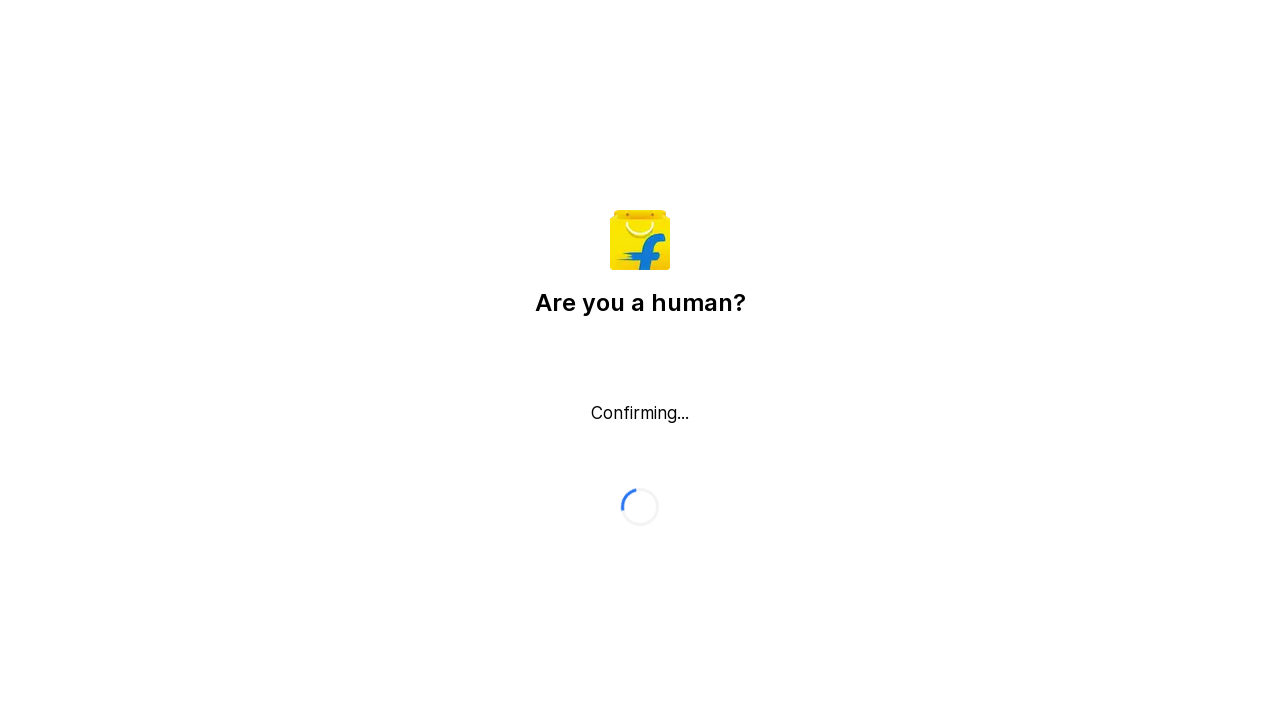